Tests form submission with an extremely long name field to test character limit handling

Starting URL: https://carros-crud.vercel.app/

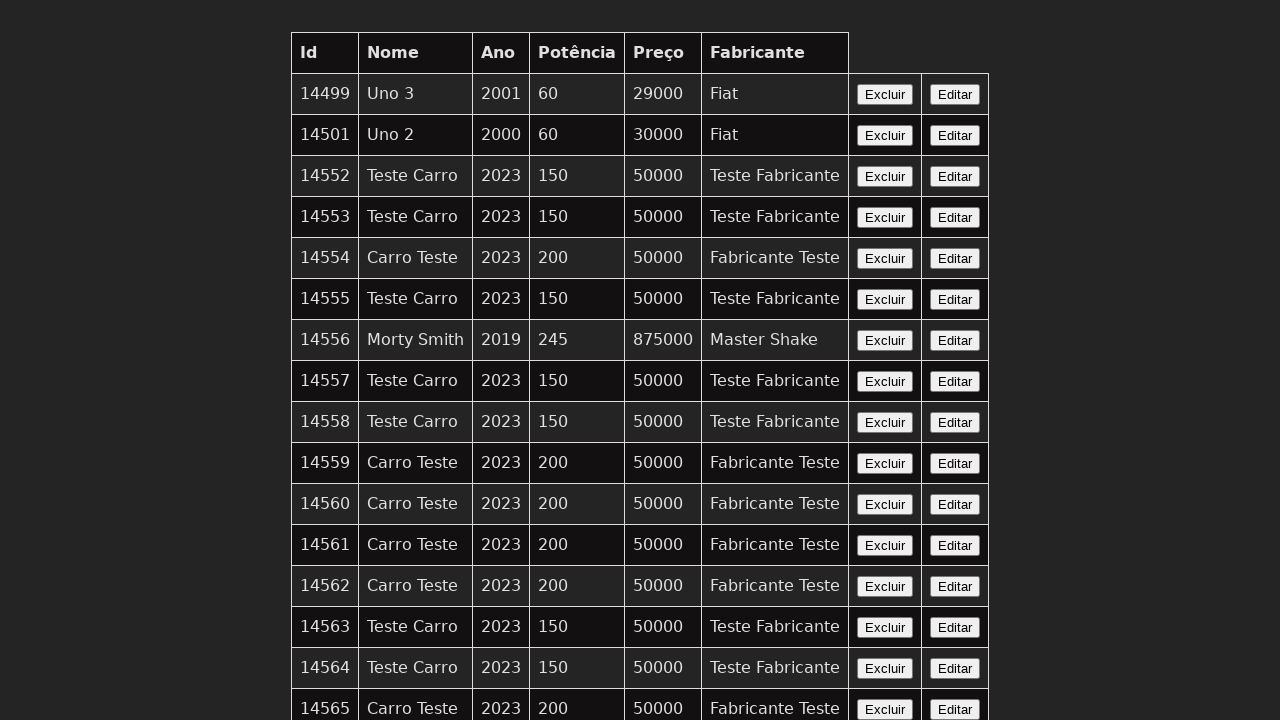

Set up dialog handler to accept dialogs
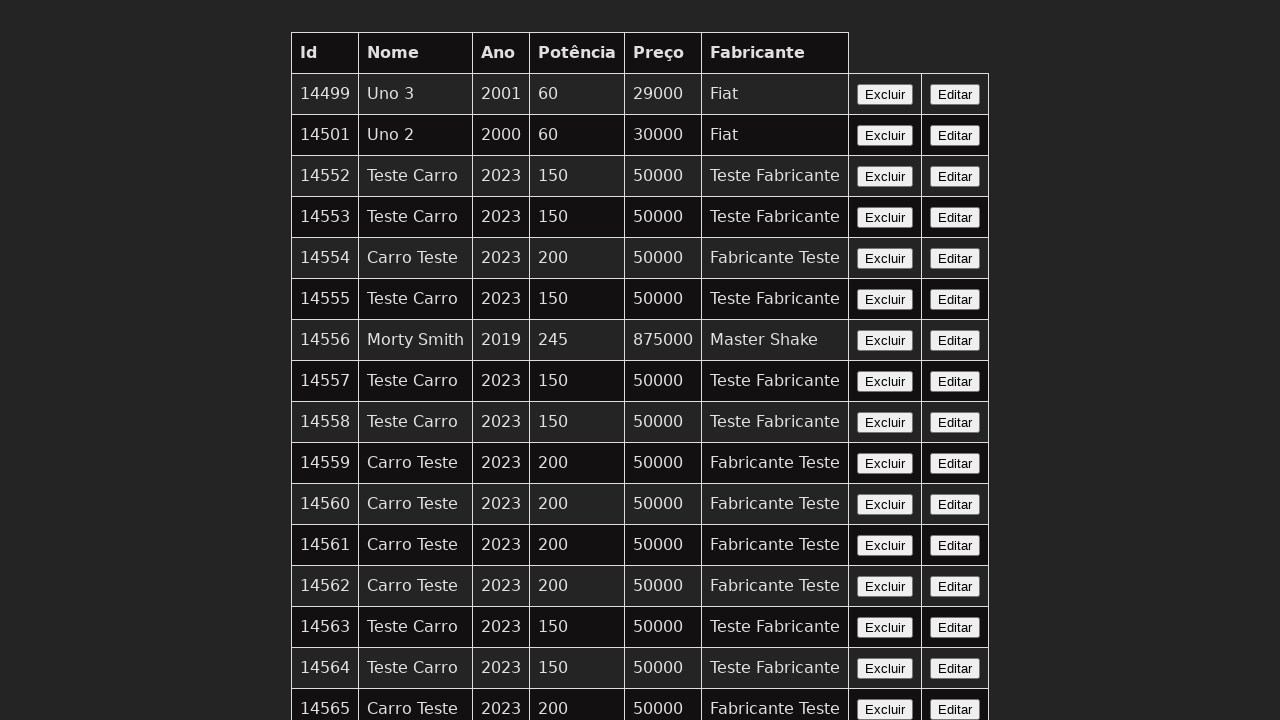

Filled name field with 10000 character string to test character limit on input[name='nome']
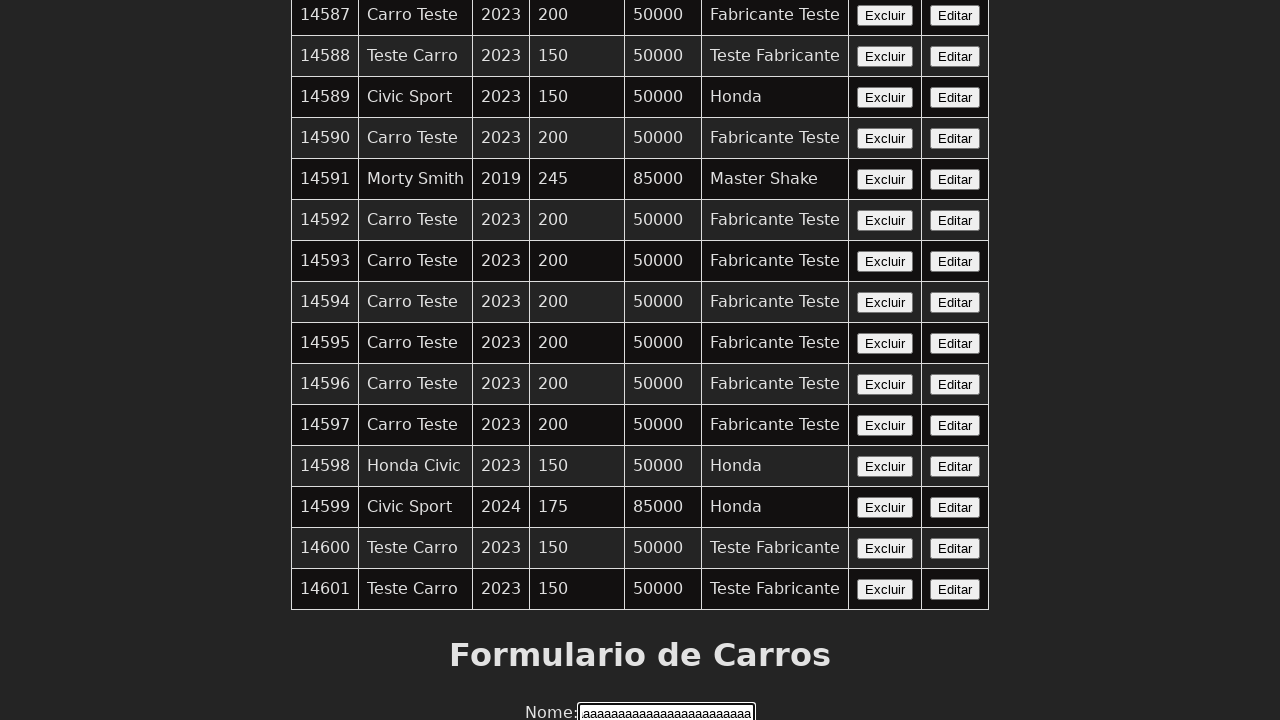

Filled year field with '2023' on input[name='ano']
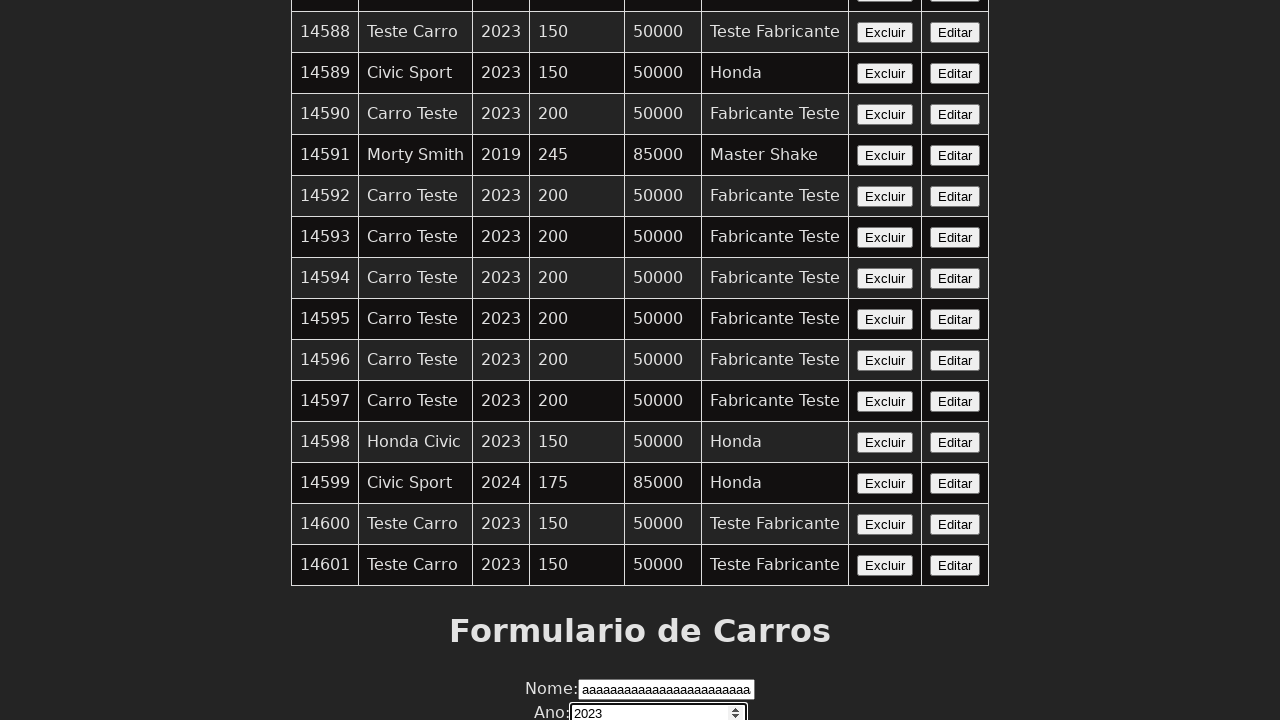

Filled power field with '200' on input[name='potencia']
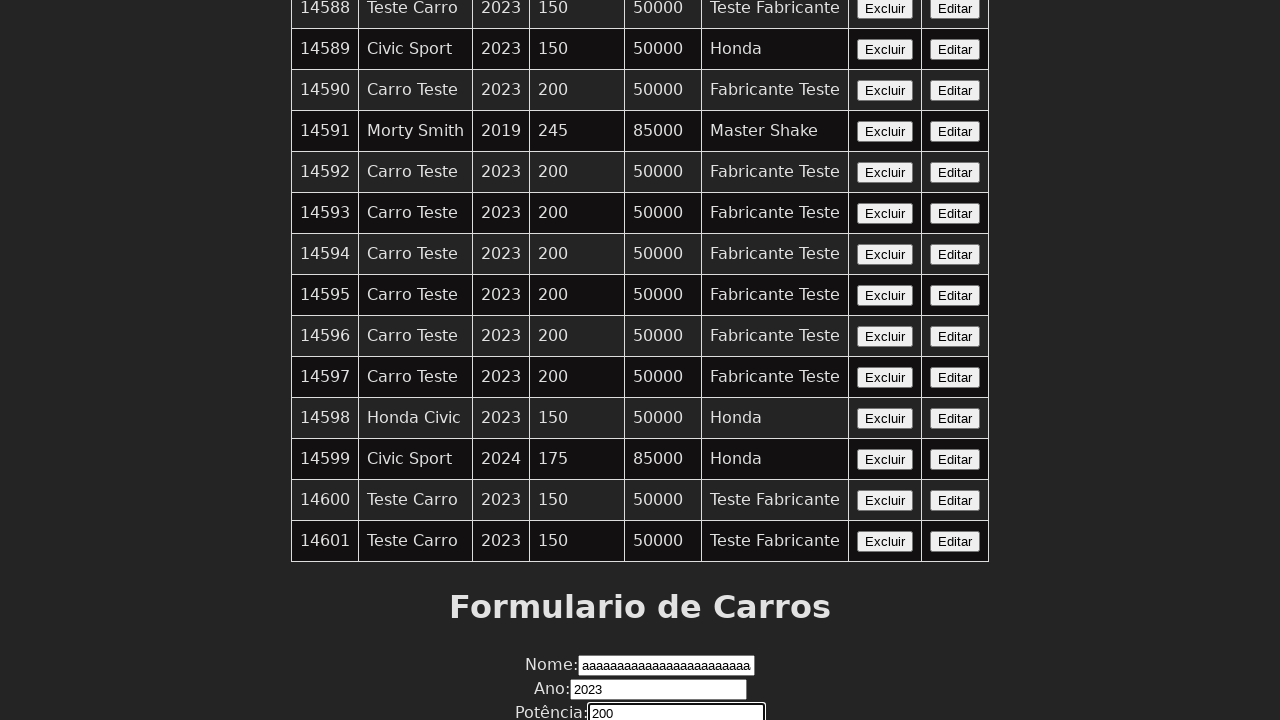

Filled price field with '50000' on input[name='preco']
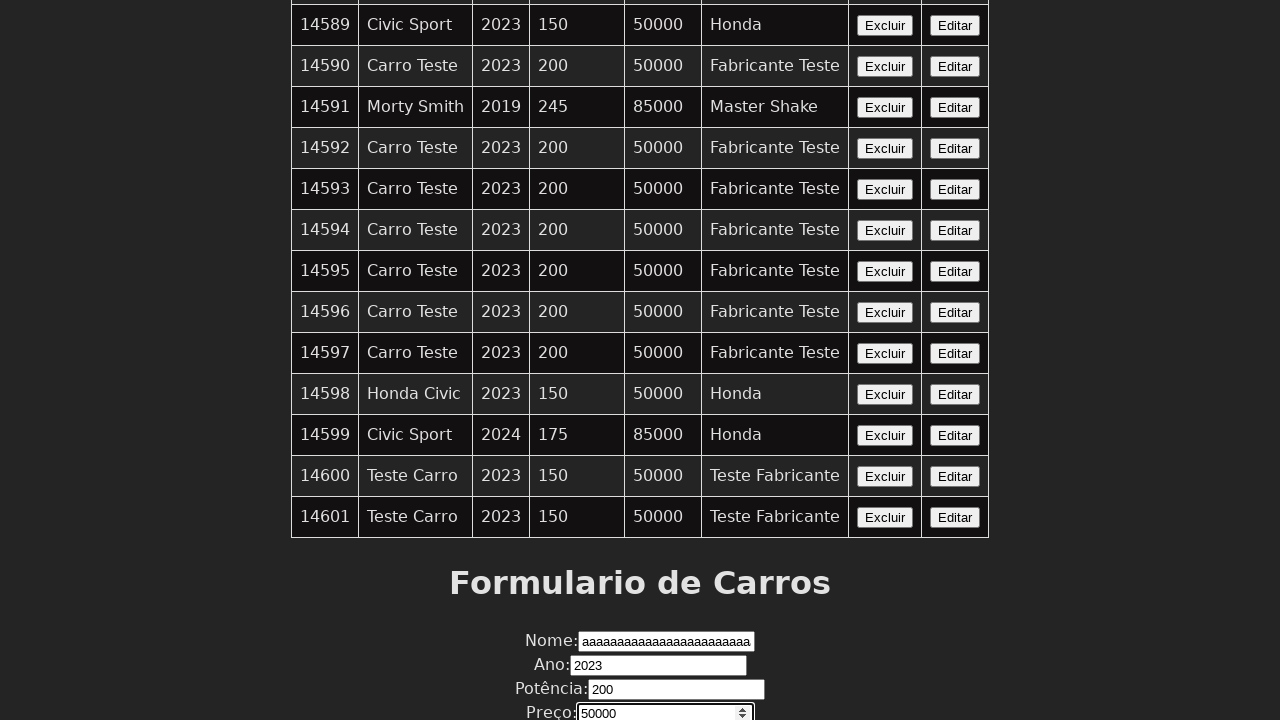

Filled manufacturer field with 'Fabricante Teste' on input[name='fabricante']
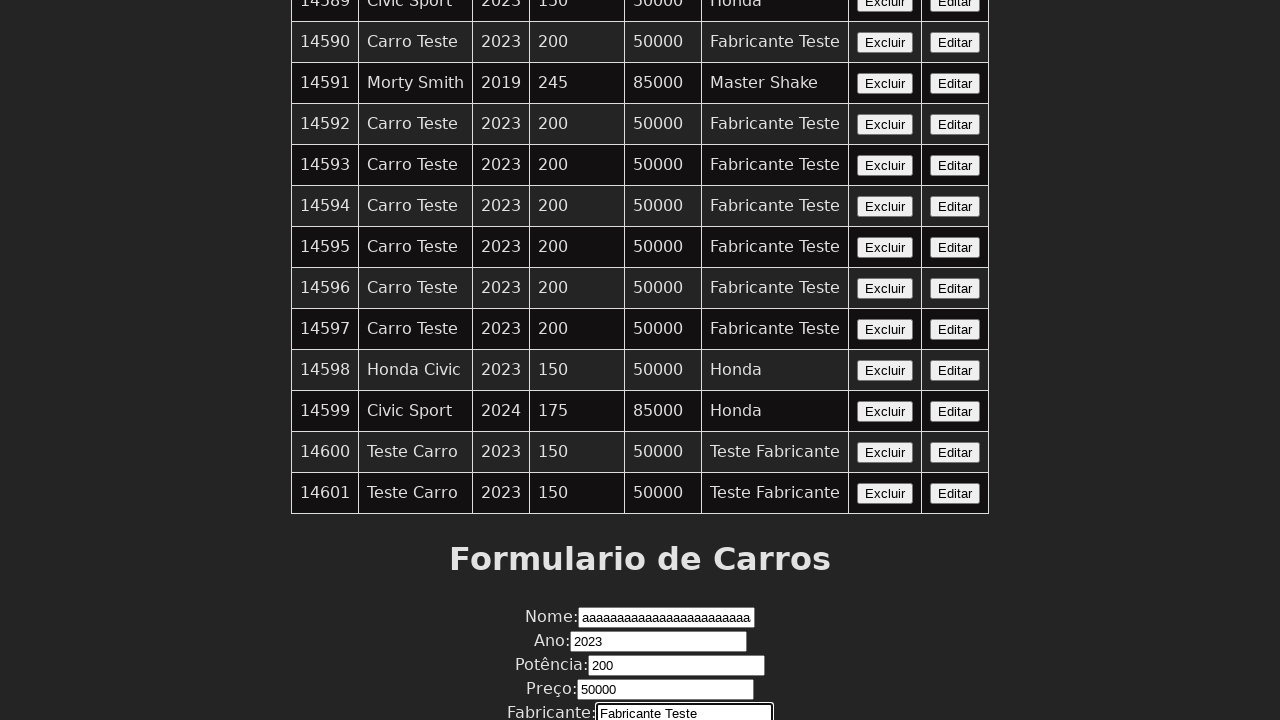

Clicked submit button to test form validation with extremely long name at (640, 676) on button:has-text('Enviar')
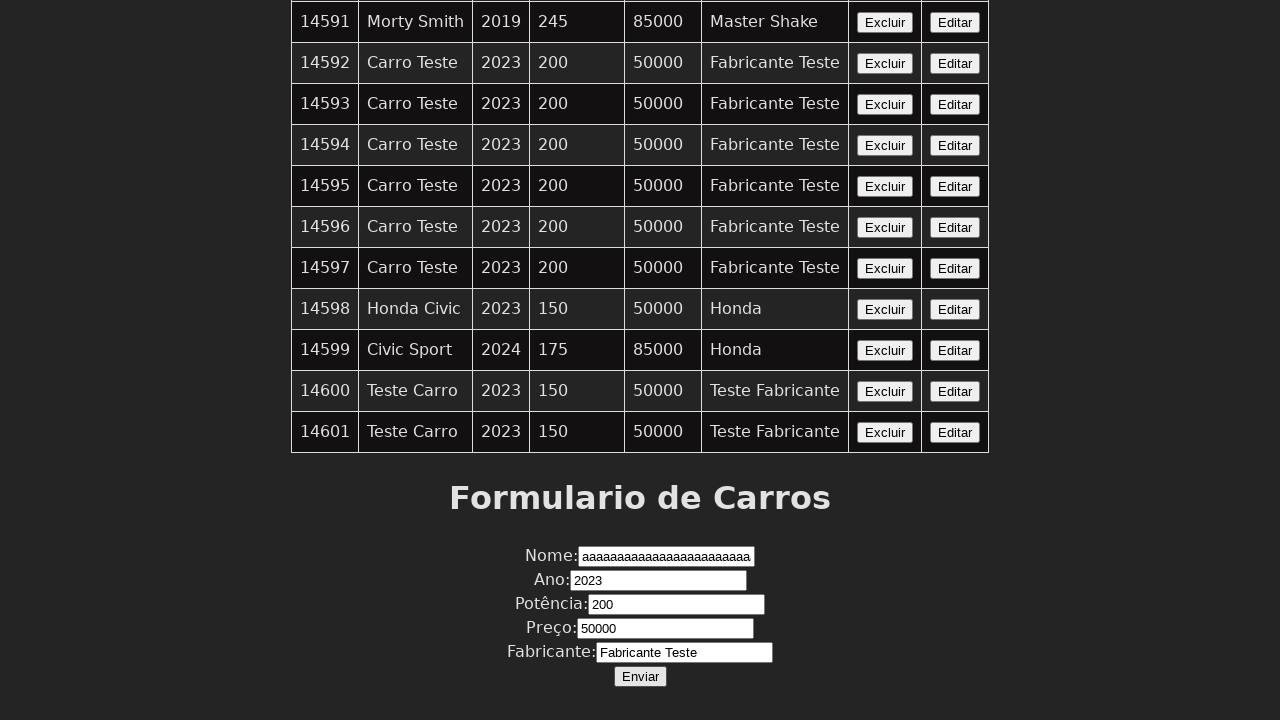

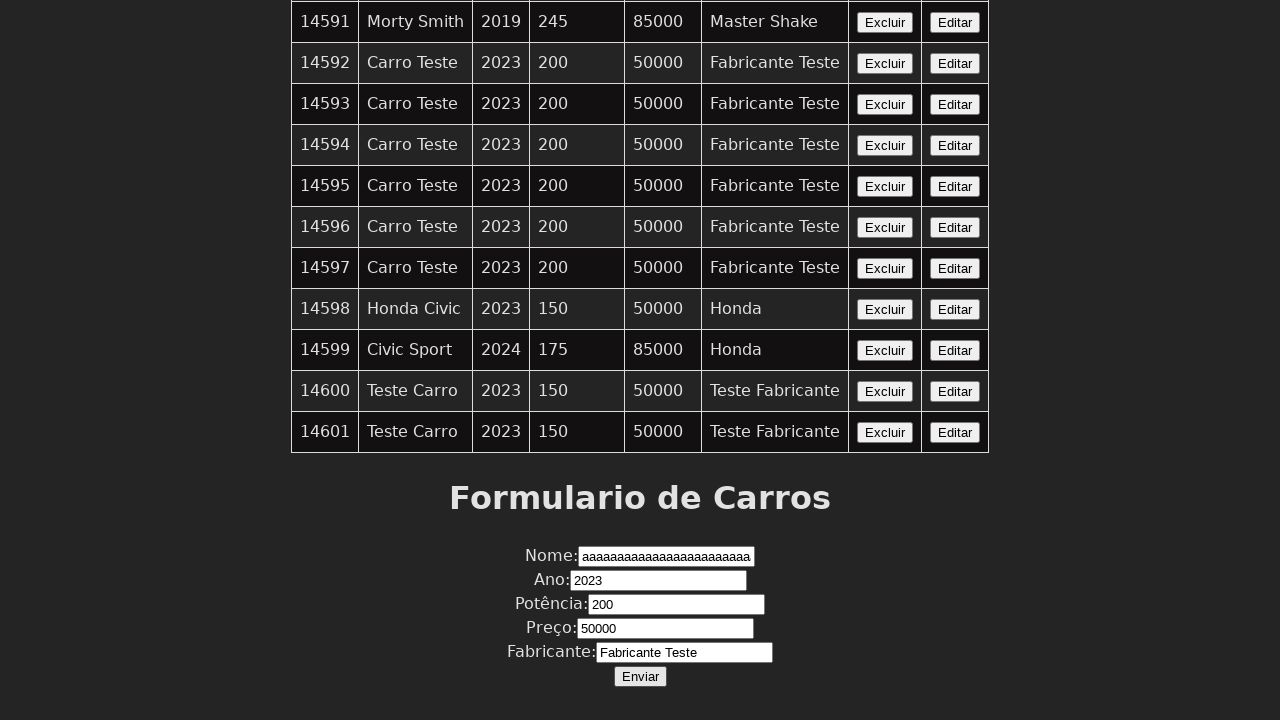